Tests drag and drop functionality using dragTo method

Starting URL: https://testautomationpractice.blogspot.com/

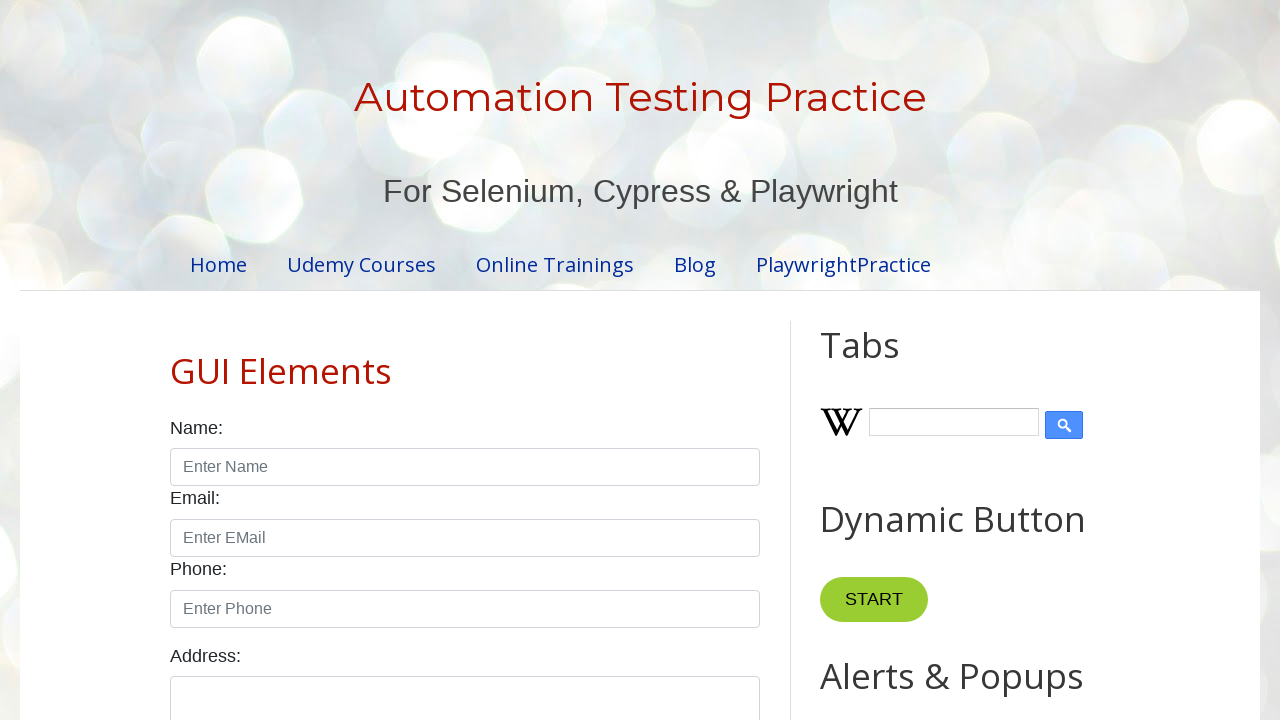

Navigated to Test Automation Practice page
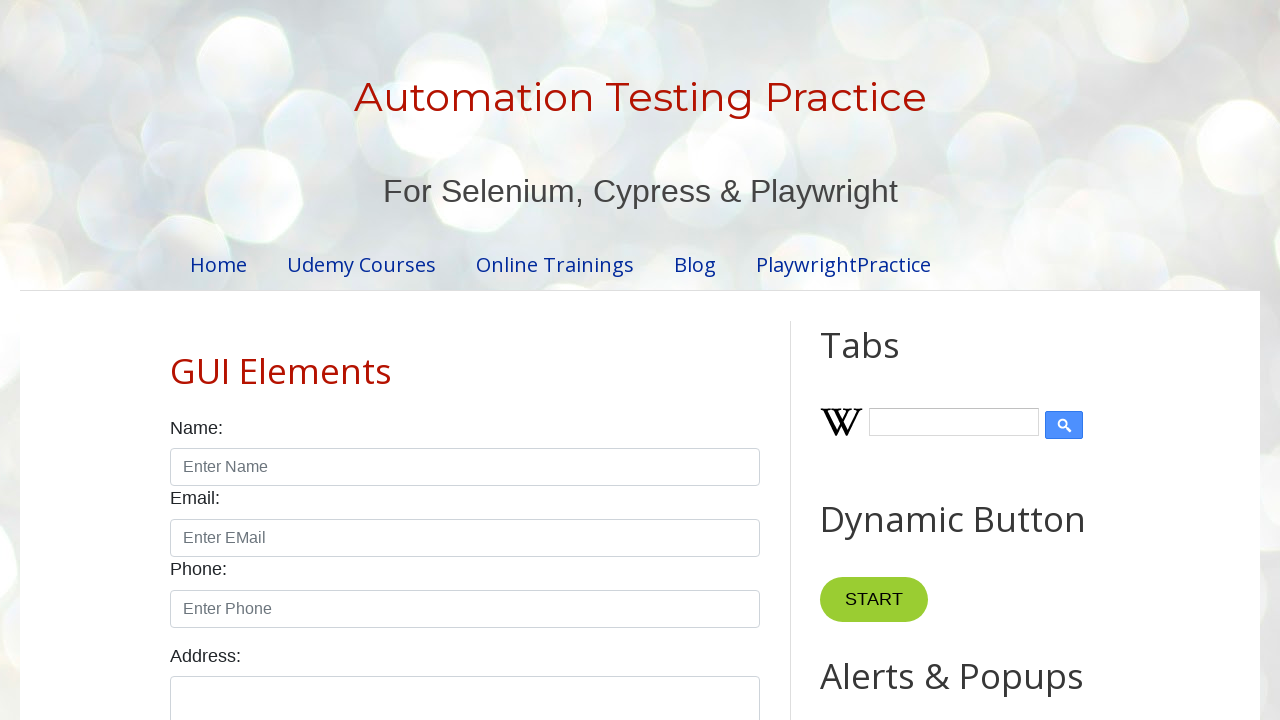

Located draggable source element
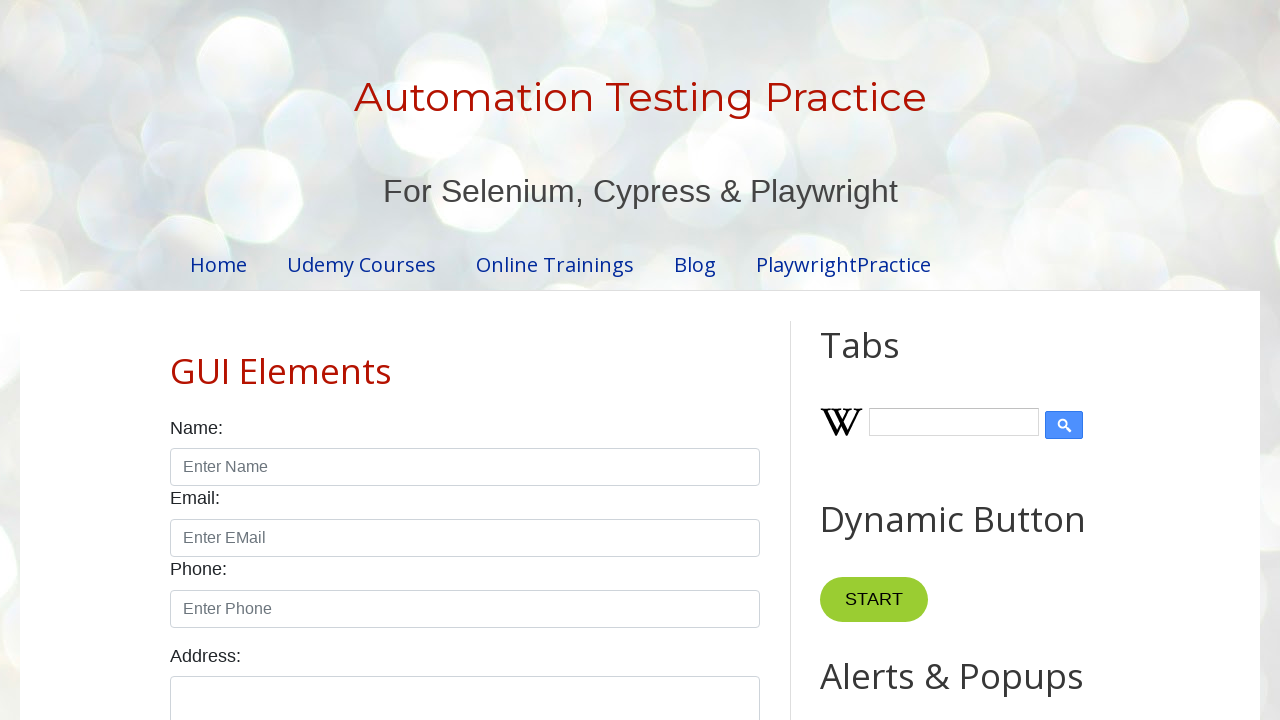

Located droppable target element
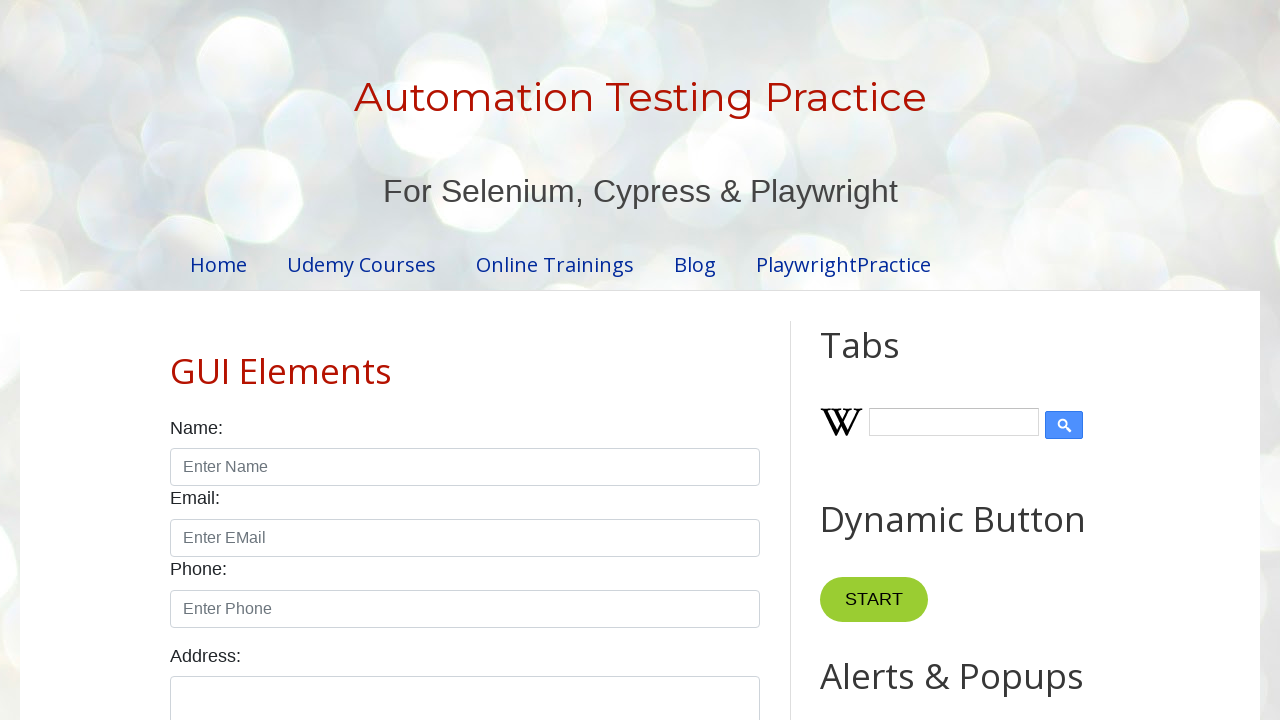

Dragged source element to target element using dragTo method at (1015, 386)
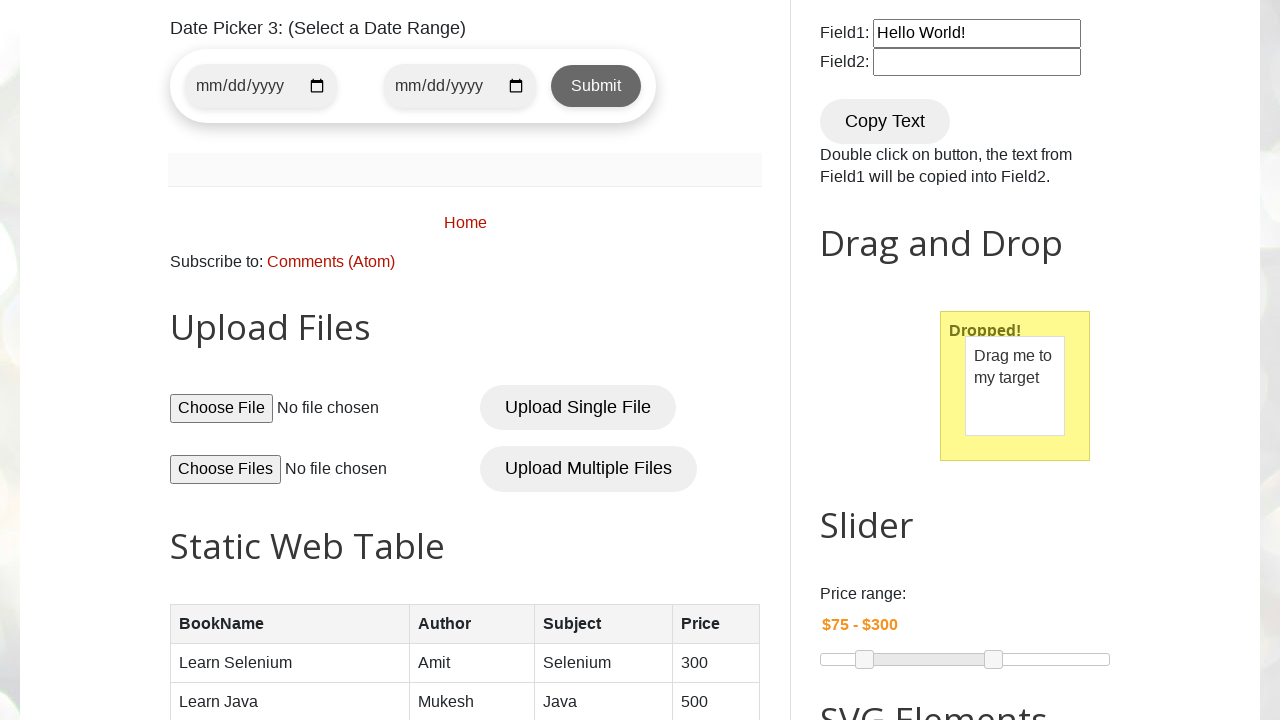

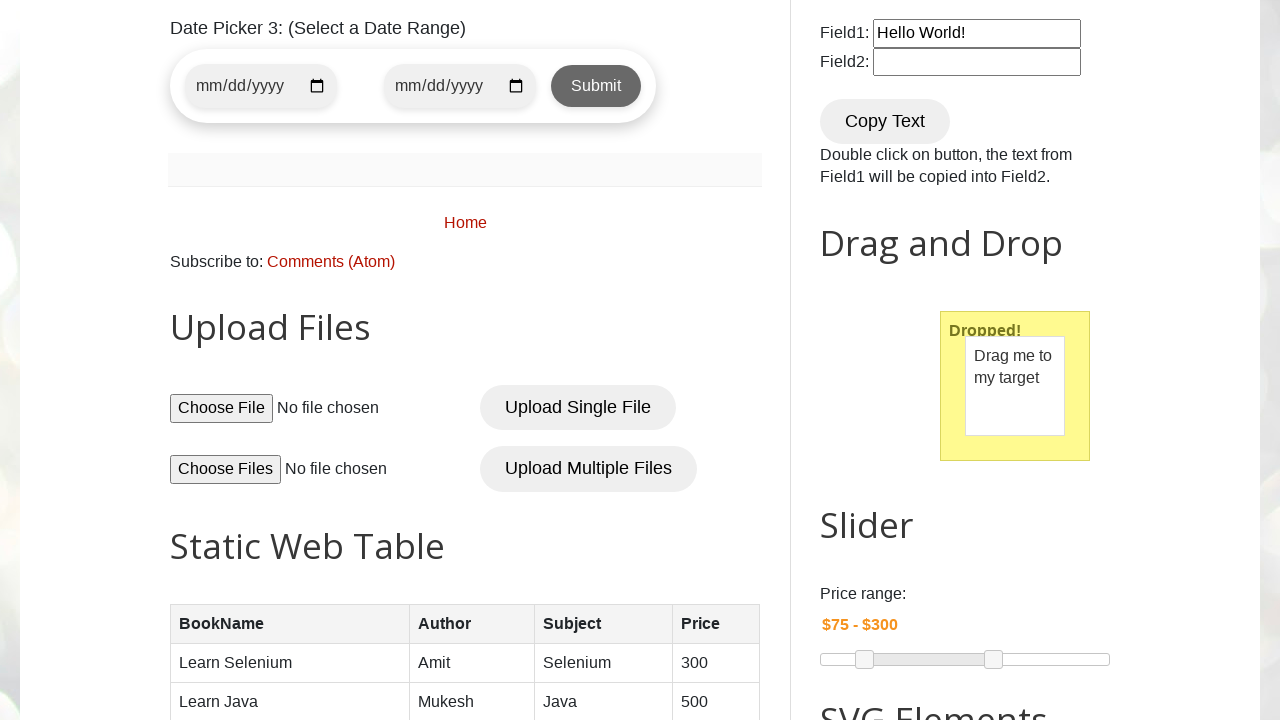